Tests that the complete all checkbox updates state when individual items are completed or cleared

Starting URL: https://demo.playwright.dev/todomvc

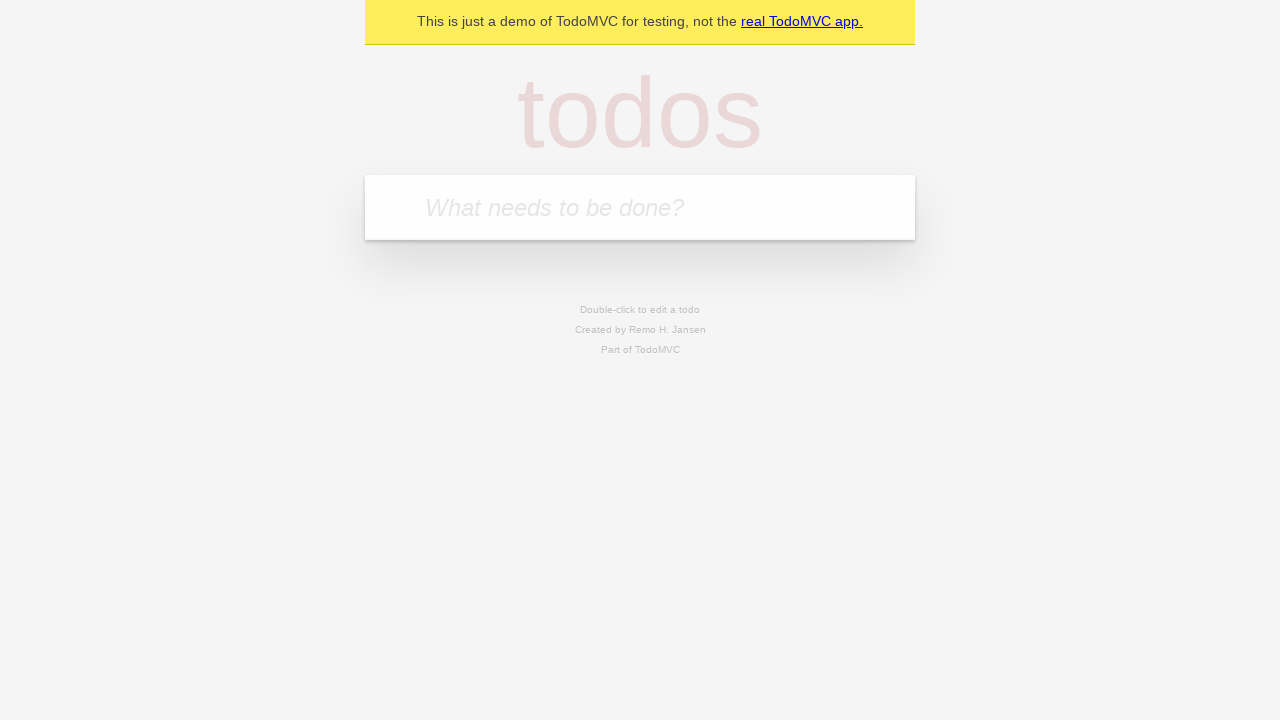

Filled new todo field with 'buy some cheese' on internal:attr=[placeholder="What needs to be done?"i]
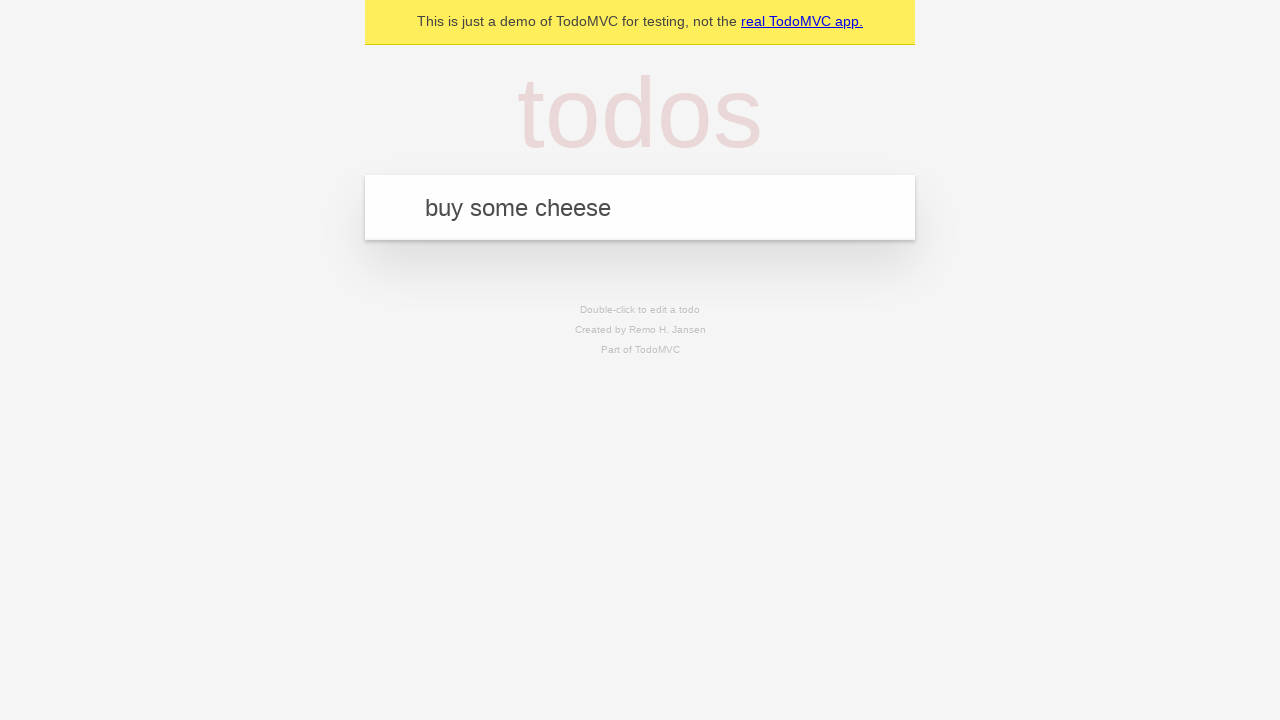

Pressed Enter to create todo 'buy some cheese' on internal:attr=[placeholder="What needs to be done?"i]
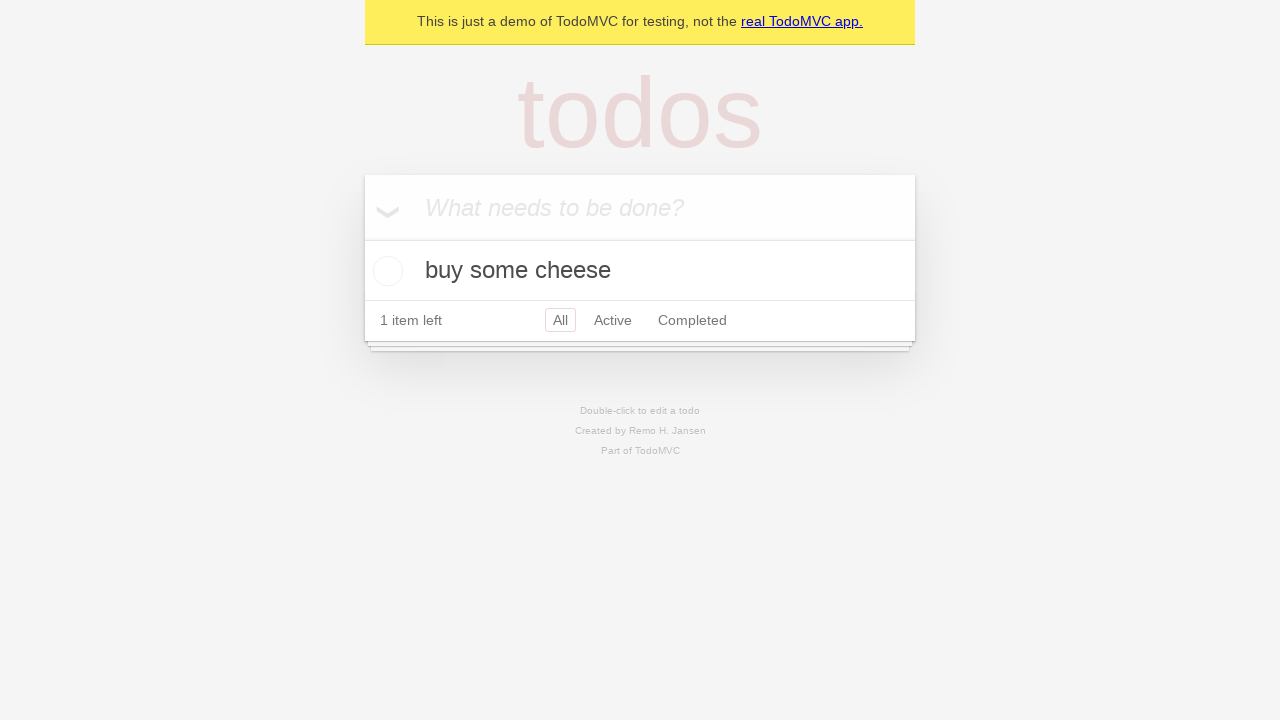

Filled new todo field with 'feed the cat' on internal:attr=[placeholder="What needs to be done?"i]
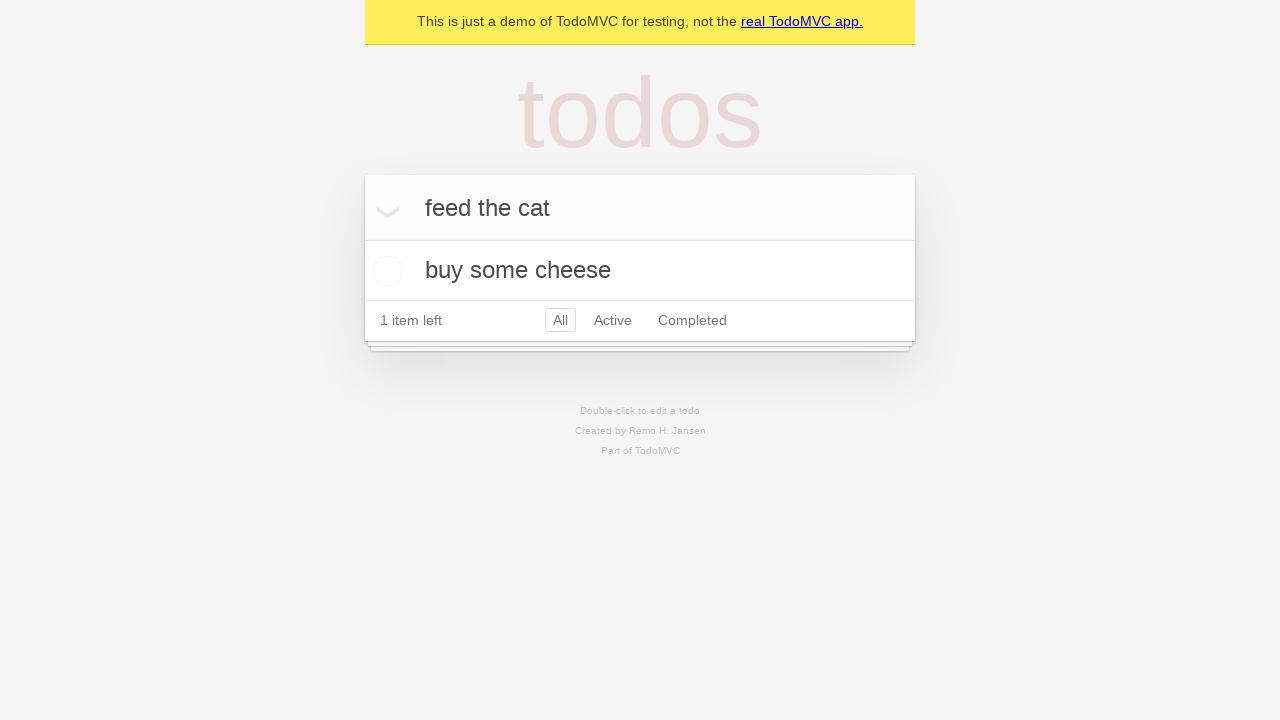

Pressed Enter to create todo 'feed the cat' on internal:attr=[placeholder="What needs to be done?"i]
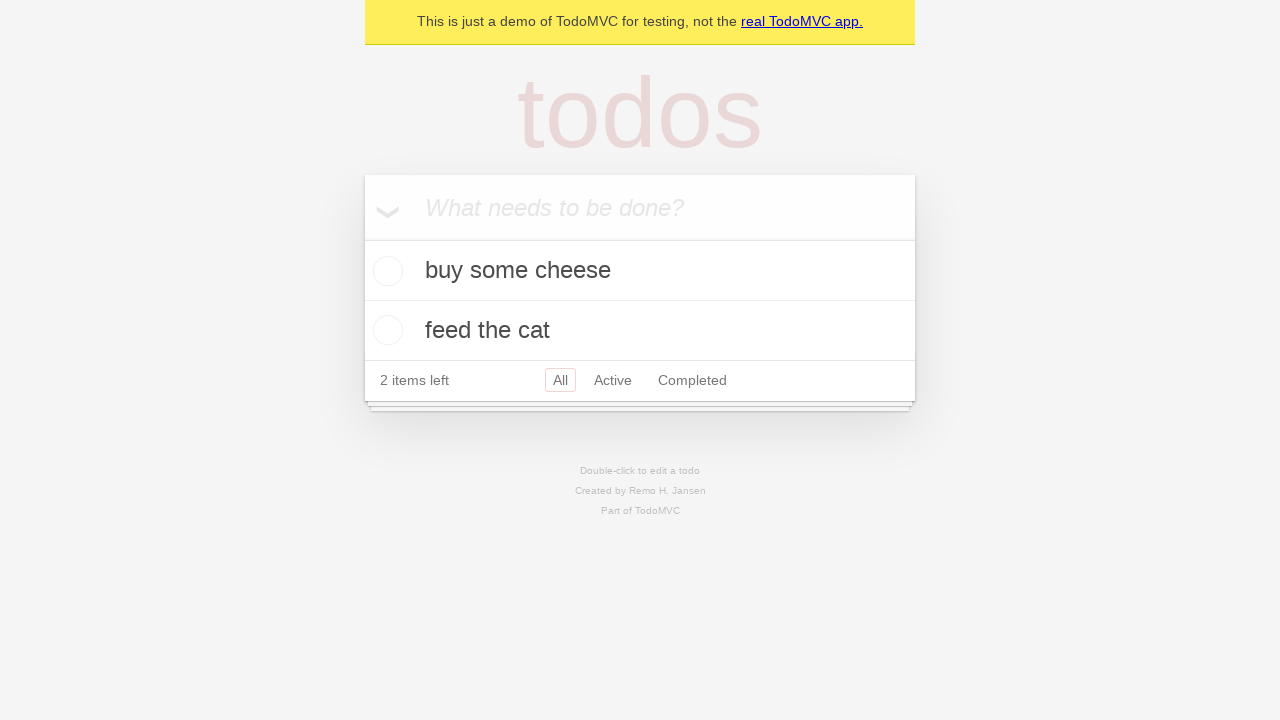

Filled new todo field with 'book a doctors appointment' on internal:attr=[placeholder="What needs to be done?"i]
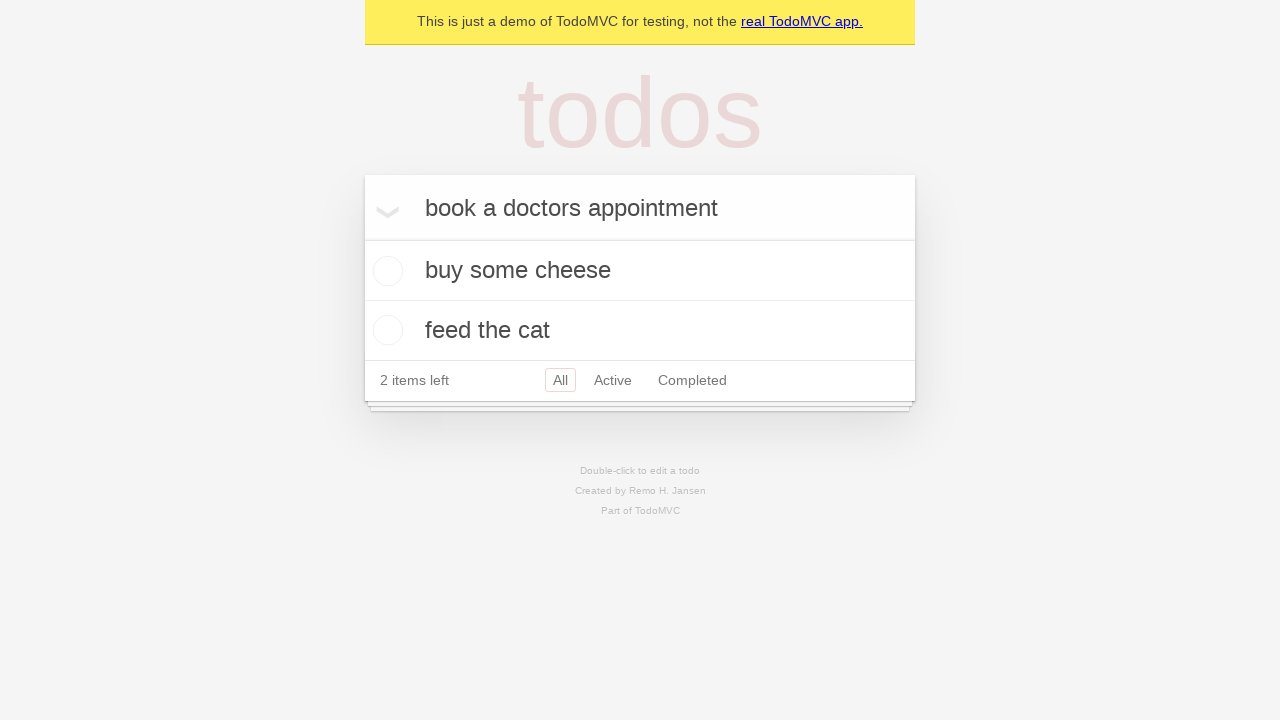

Pressed Enter to create todo 'book a doctors appointment' on internal:attr=[placeholder="What needs to be done?"i]
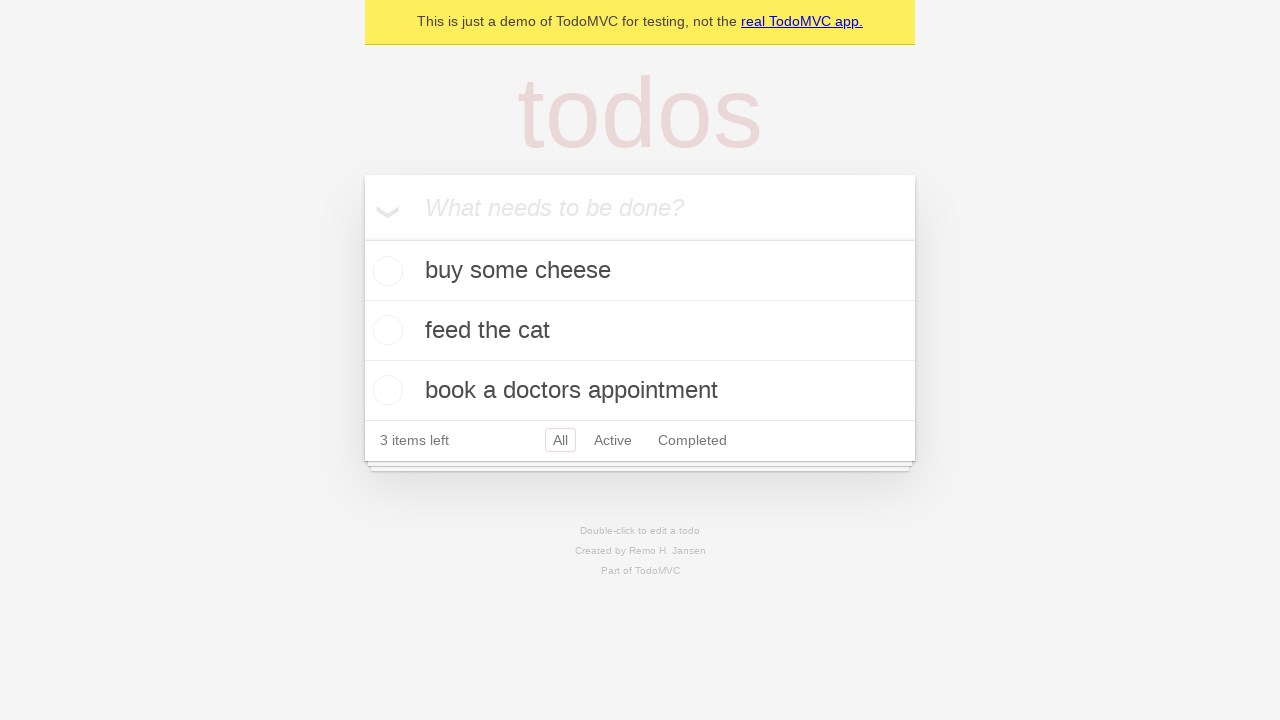

Waited for all 3 todos to be created
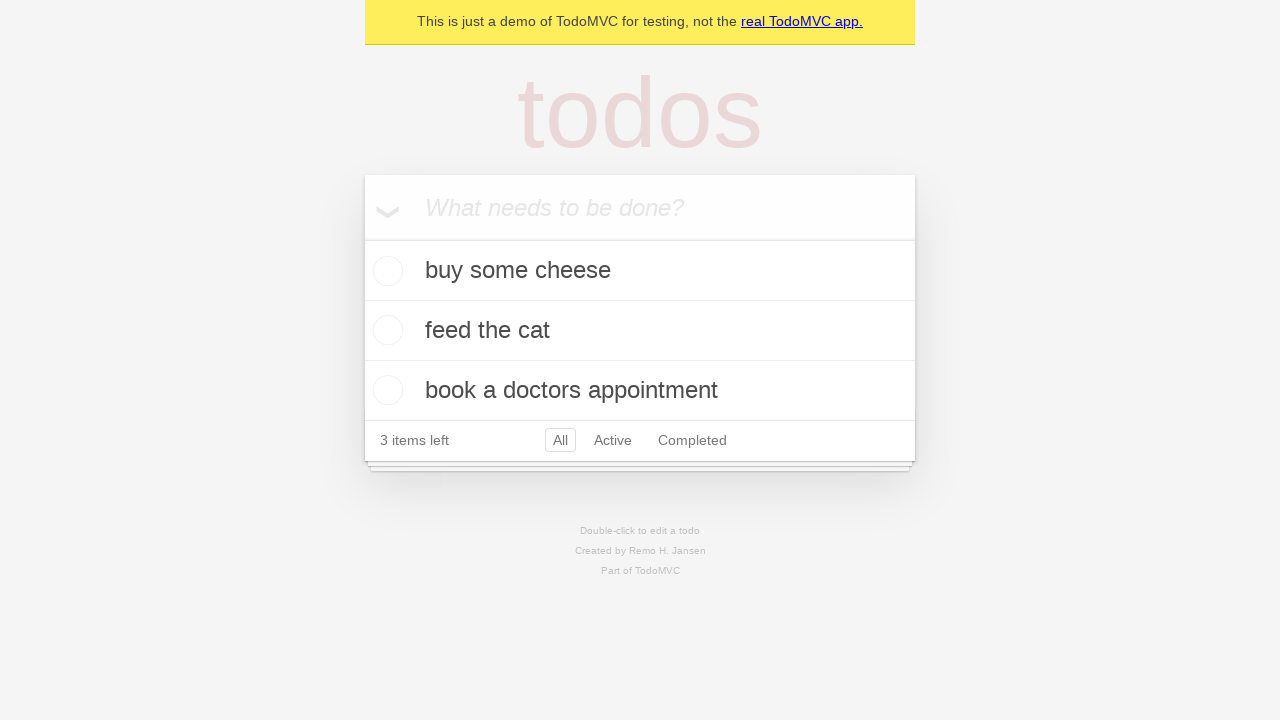

Clicked 'Mark all as complete' checkbox to complete all todos at (362, 238) on internal:label="Mark all as complete"i
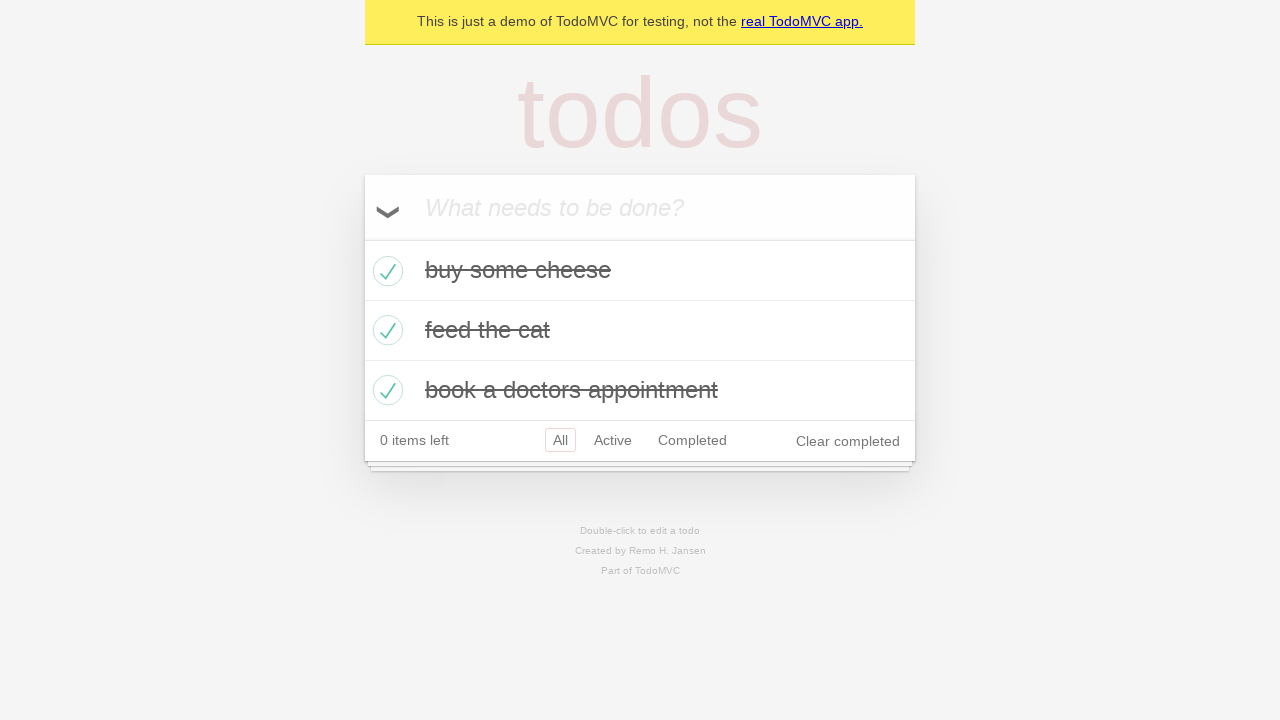

Unchecked the first todo item at (385, 271) on internal:testid=[data-testid="todo-item"s] >> nth=0 >> internal:role=checkbox
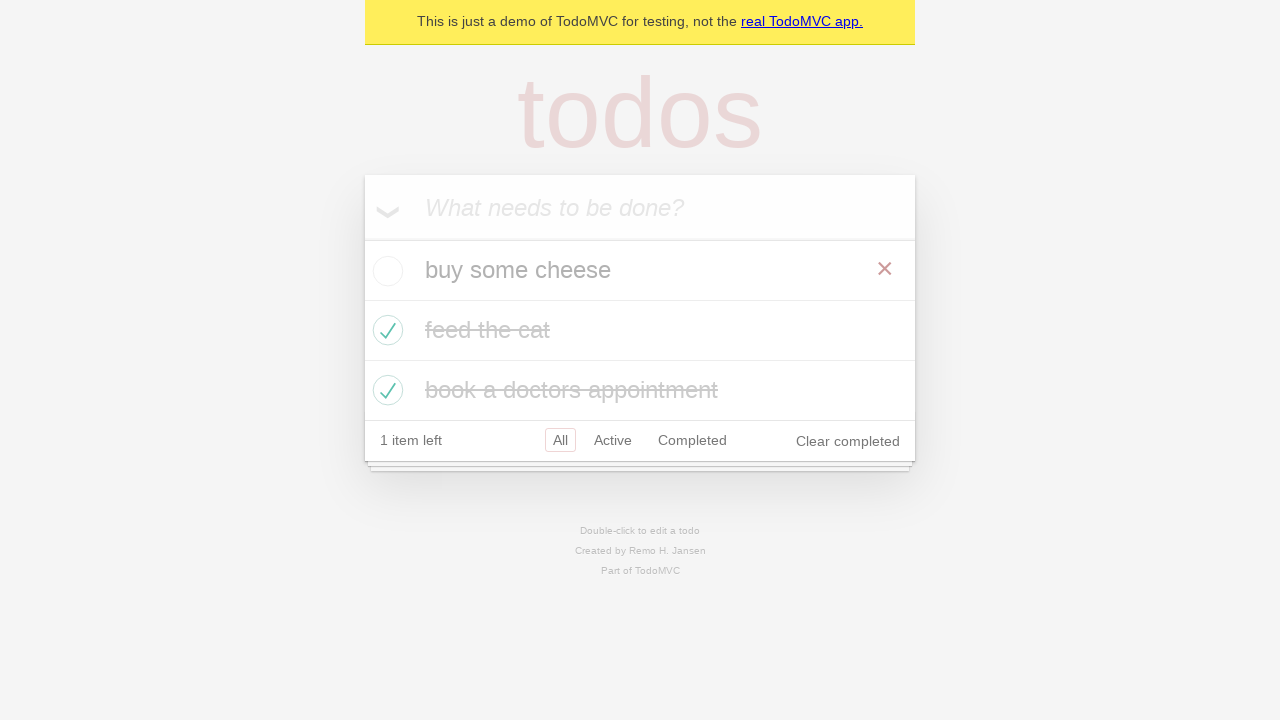

Checked the first todo item again at (385, 271) on internal:testid=[data-testid="todo-item"s] >> nth=0 >> internal:role=checkbox
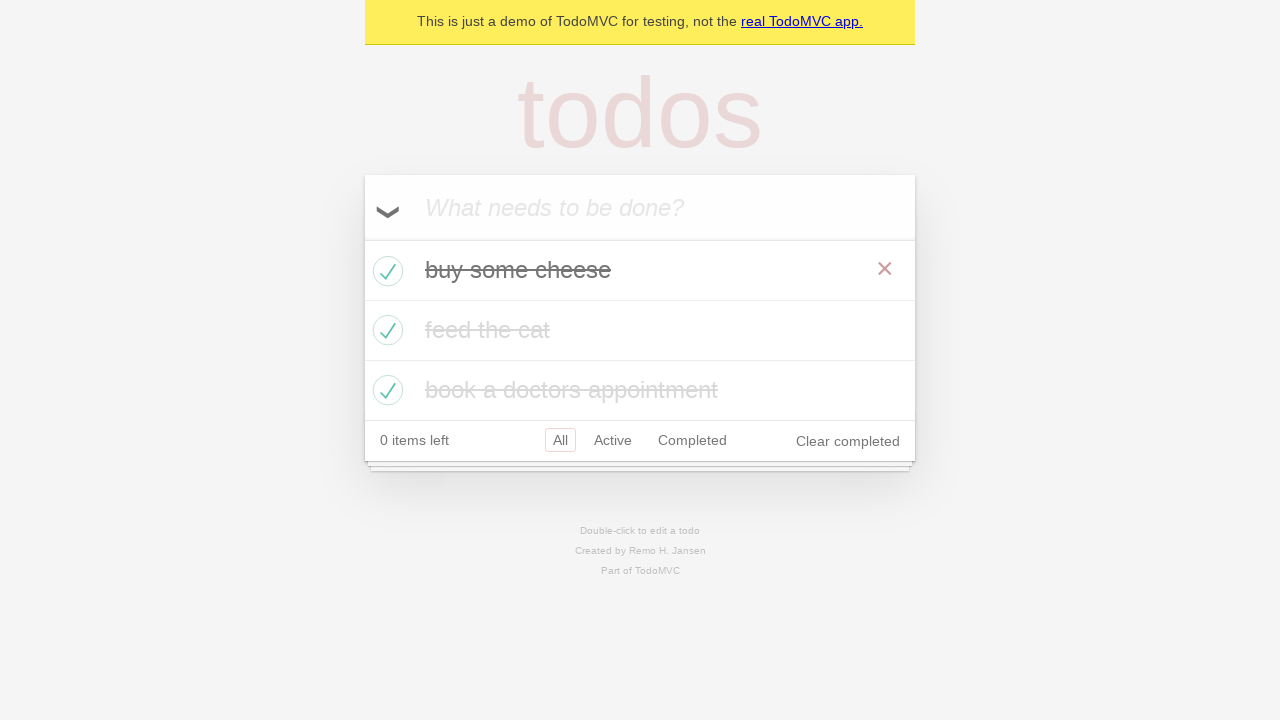

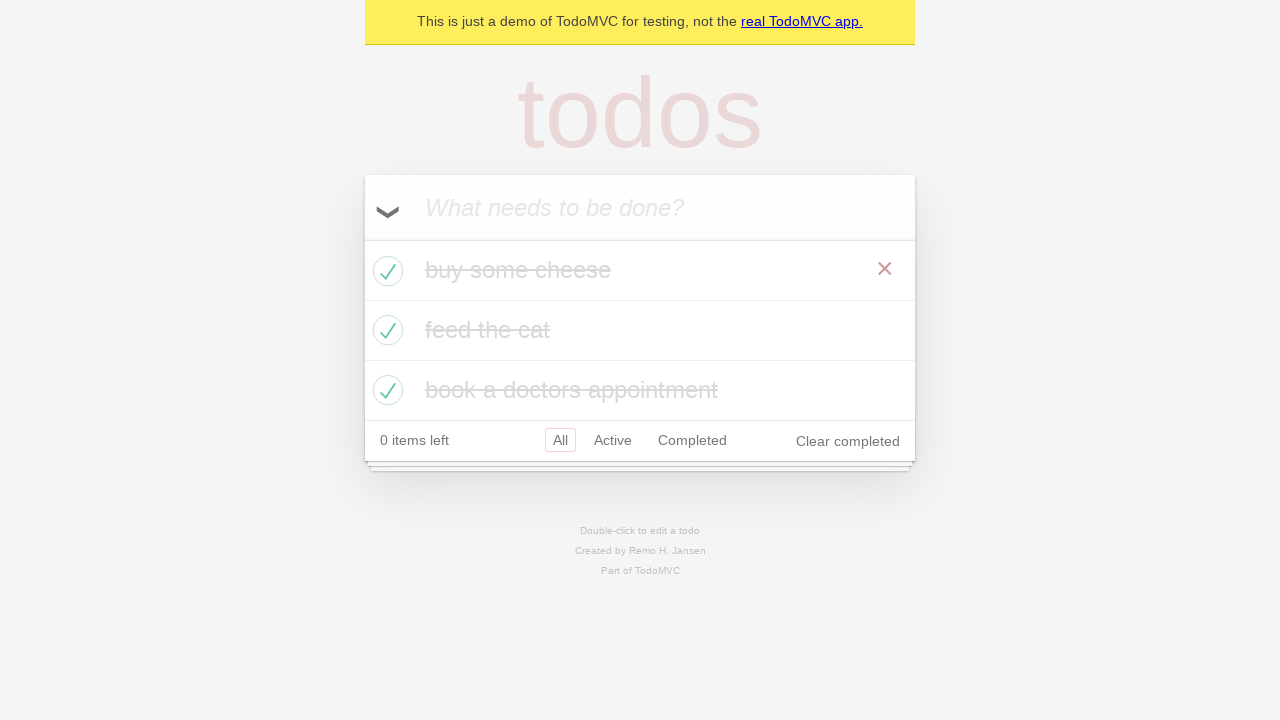